Tests dropdown selection functionality by iterating through options and selecting a specific value from an industry dropdown field

Starting URL: https://www.orangehrm.com/orangehrm-30-day-trial/

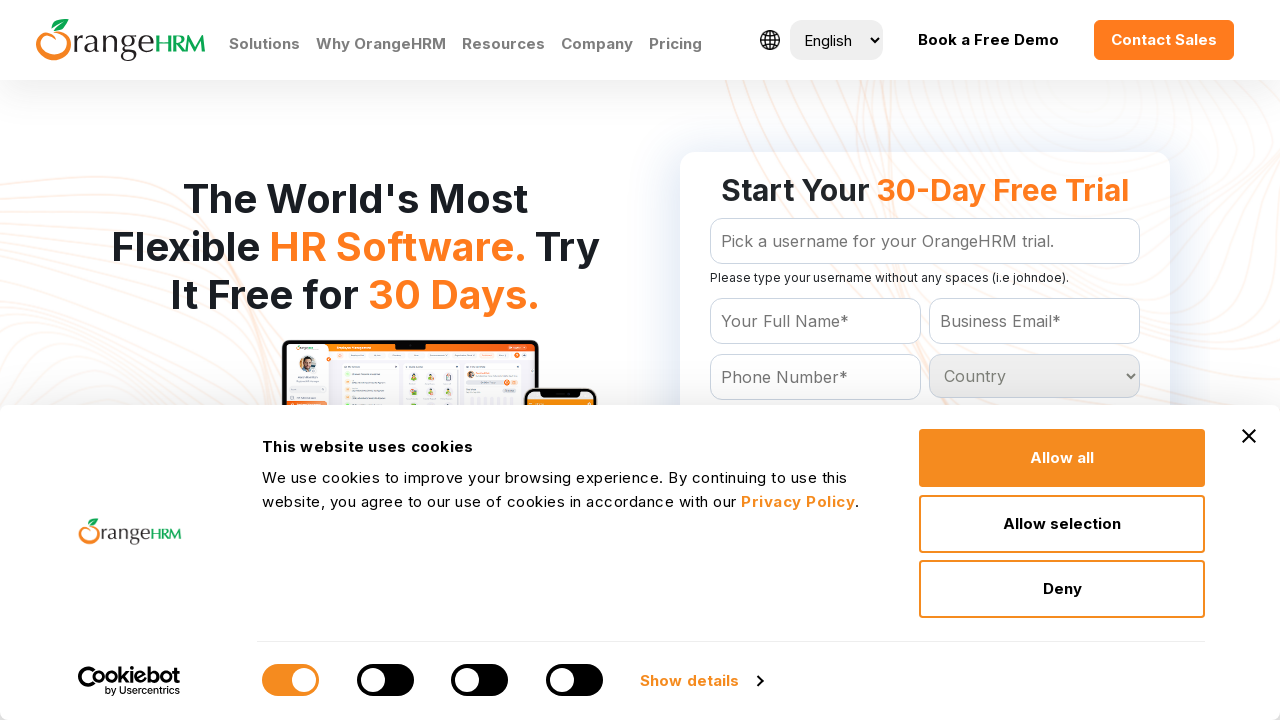

Retrieved all options from Industry dropdown
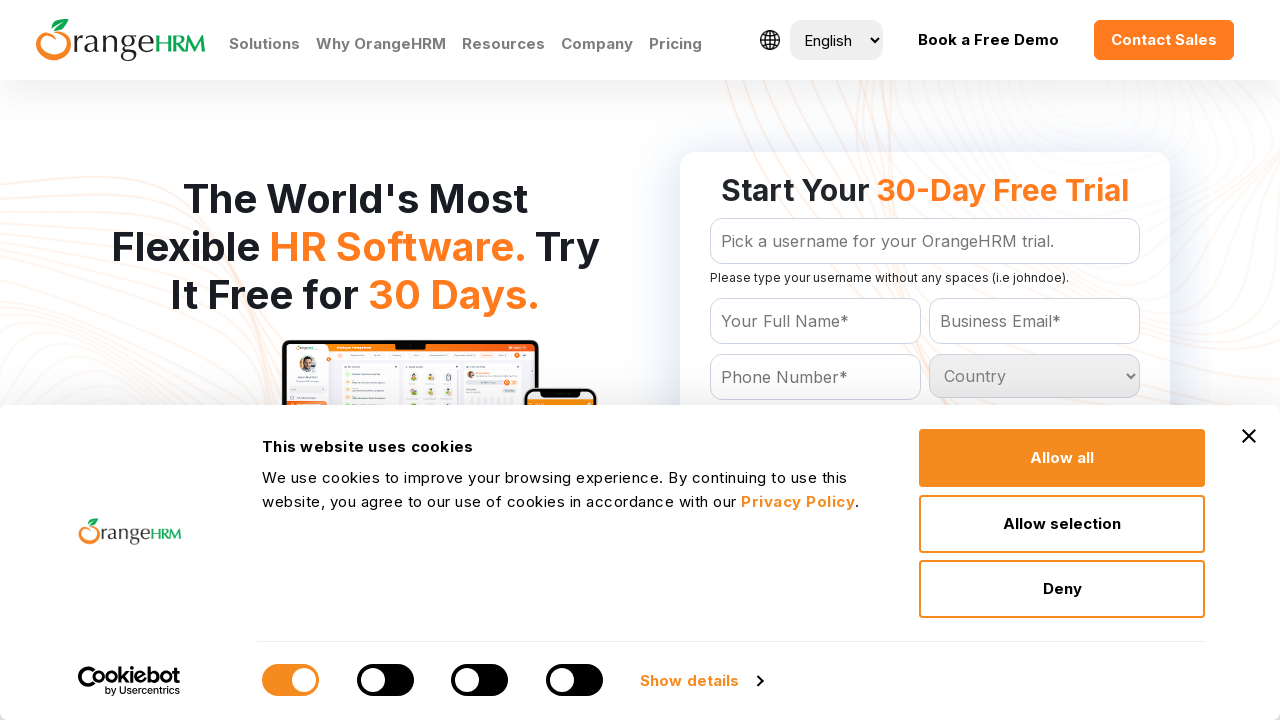

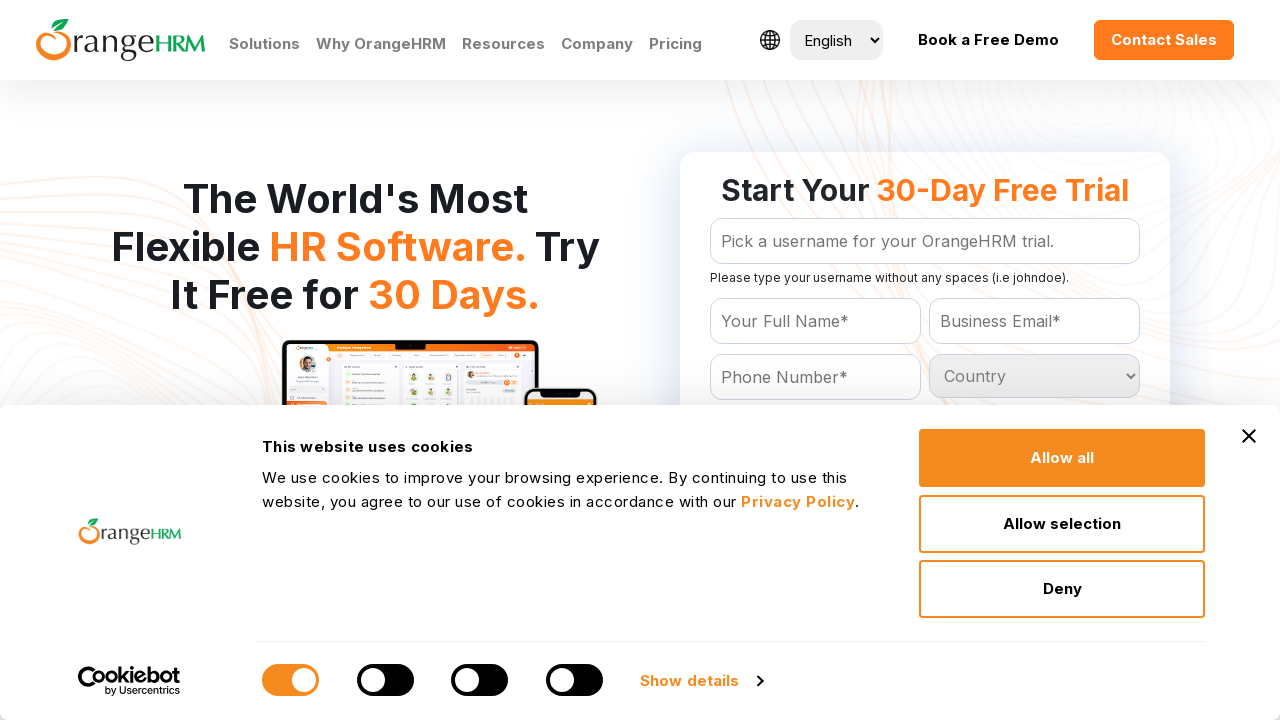